Tests a dynamic loading page where the target element is initially hidden, clicking the Start button and waiting for the hidden element to become visible.

Starting URL: http://the-internet.herokuapp.com/dynamic_loading/1

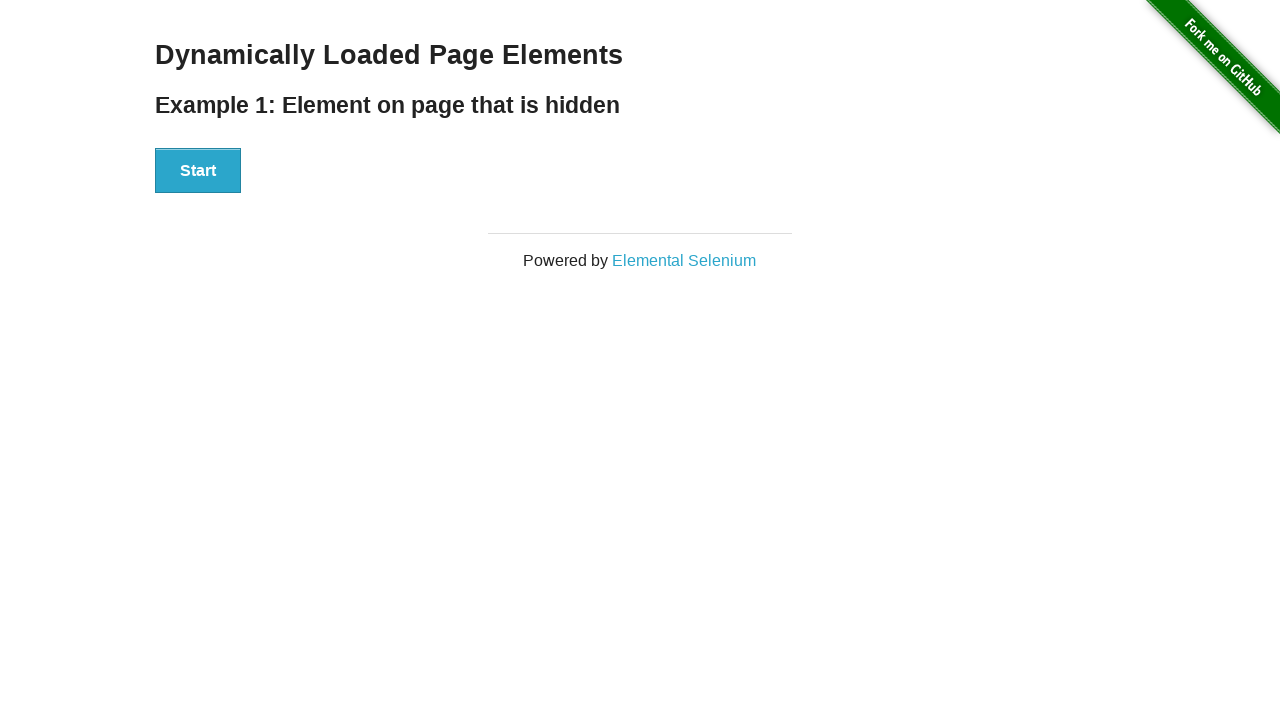

Clicked Start button to trigger dynamic loading at (198, 171) on #start button
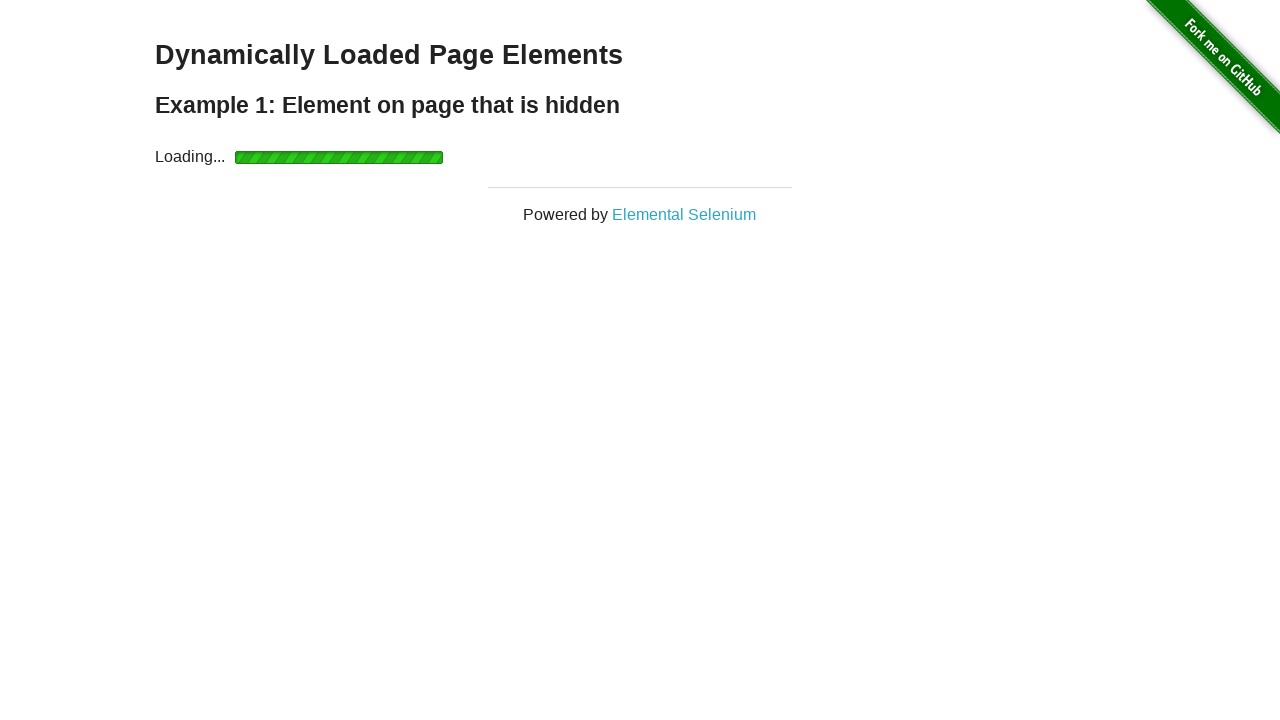

Waited for finish element to become visible
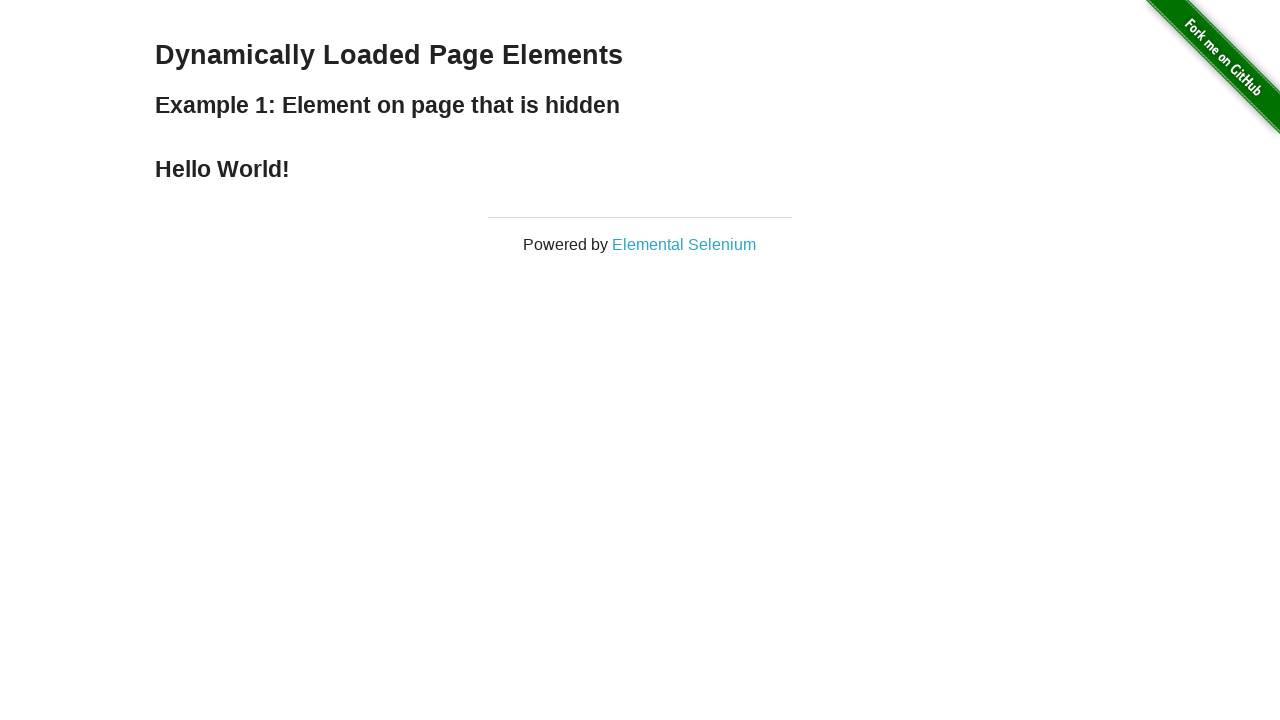

Verified finish element is displayed
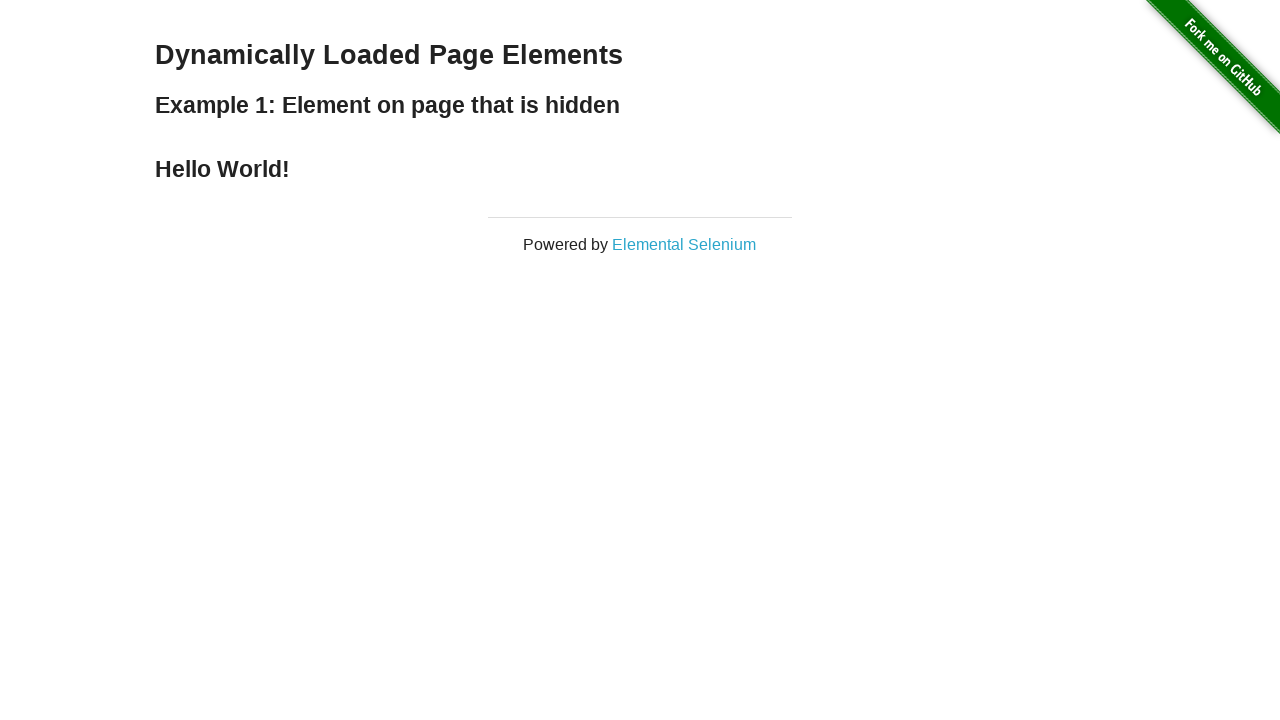

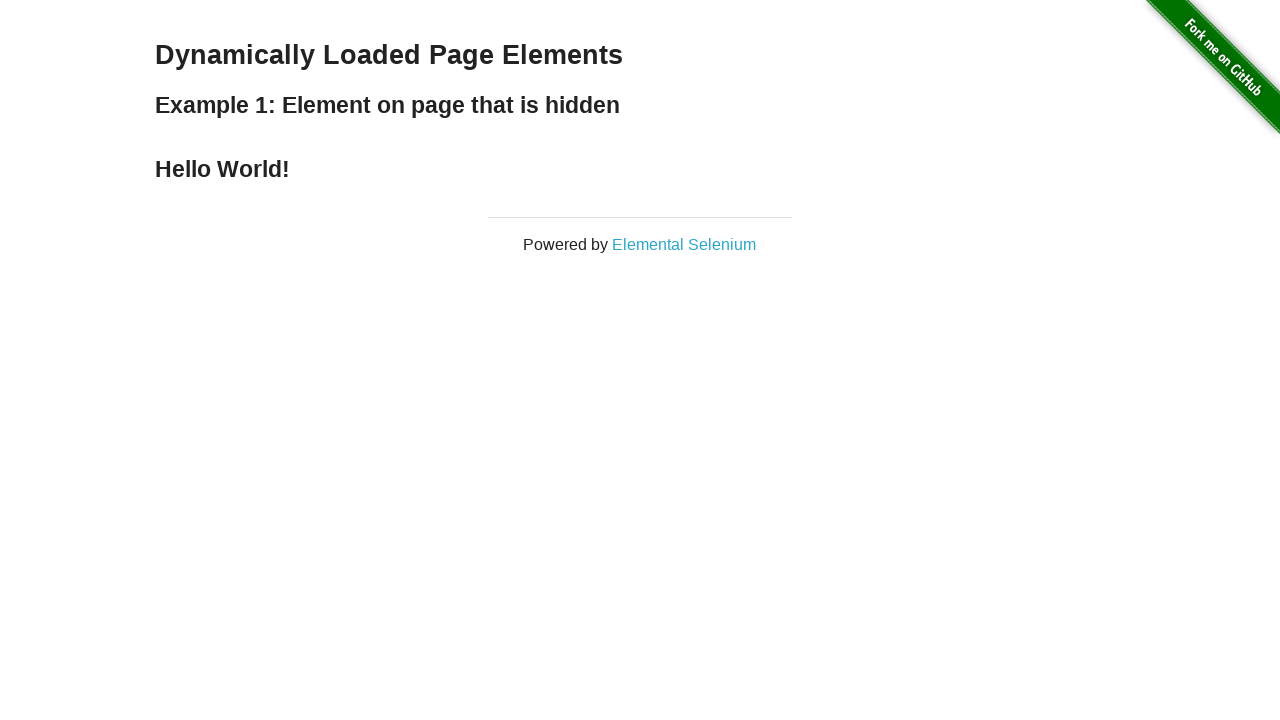